Tests that other controls are hidden when editing a todo item

Starting URL: https://demo.playwright.dev/todomvc

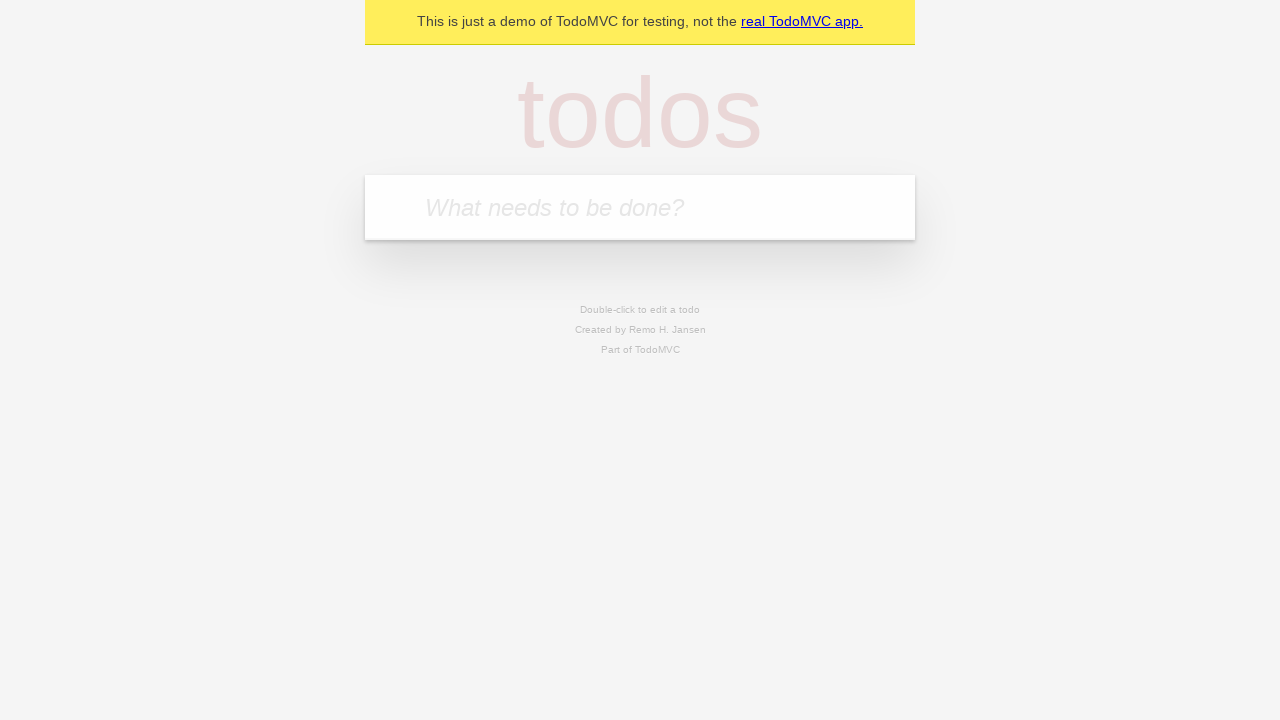

Filled first todo item 'buy some cheese' on internal:attr=[placeholder="What needs to be done?"i]
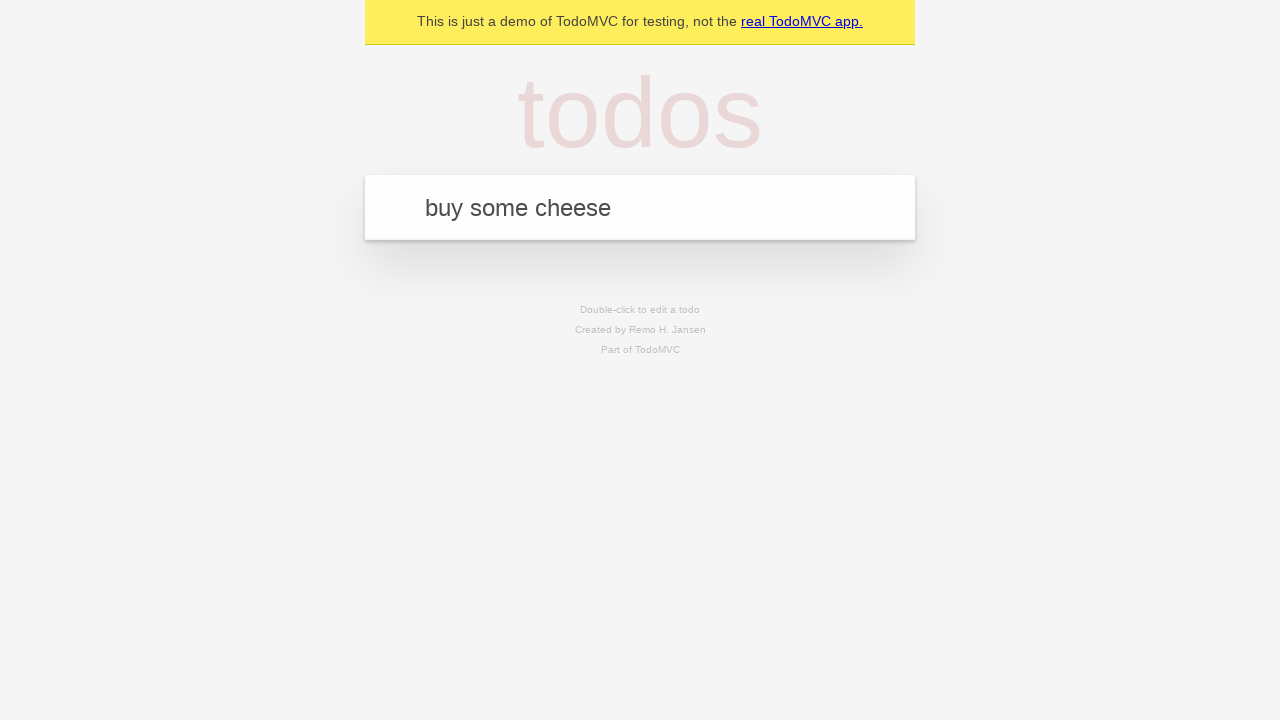

Pressed Enter to create first todo on internal:attr=[placeholder="What needs to be done?"i]
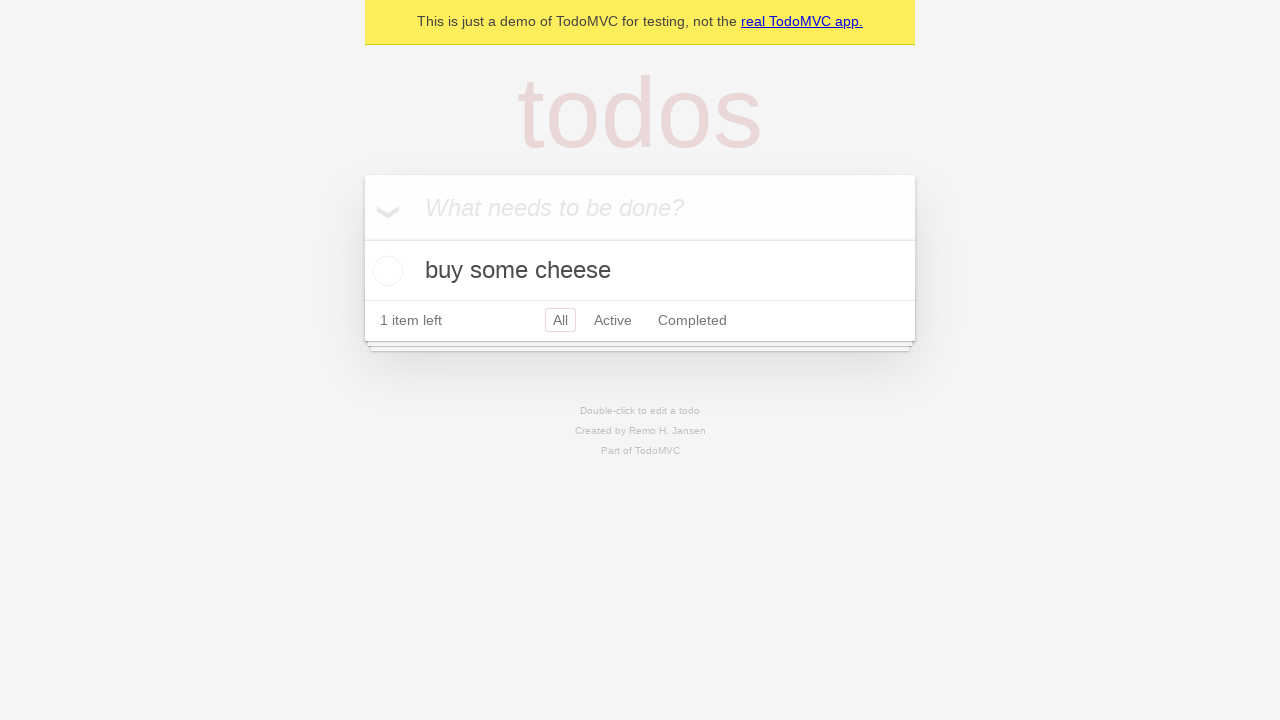

Filled second todo item 'feed the cat' on internal:attr=[placeholder="What needs to be done?"i]
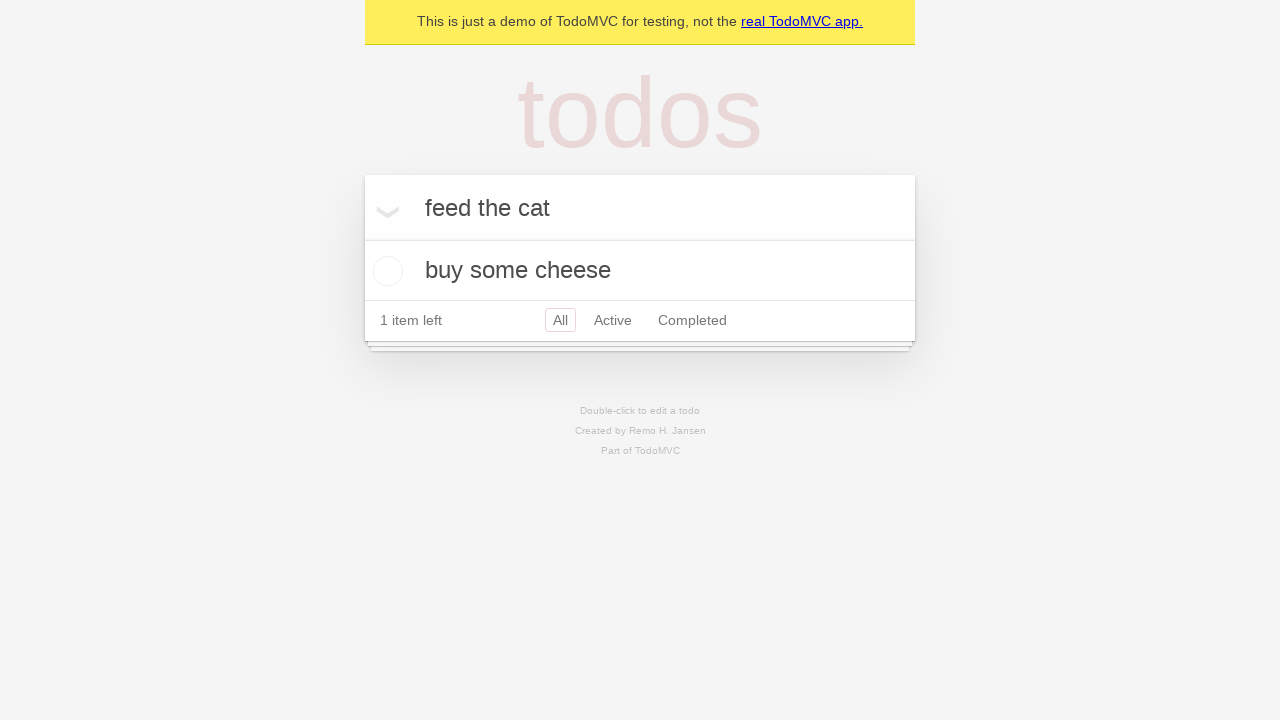

Pressed Enter to create second todo on internal:attr=[placeholder="What needs to be done?"i]
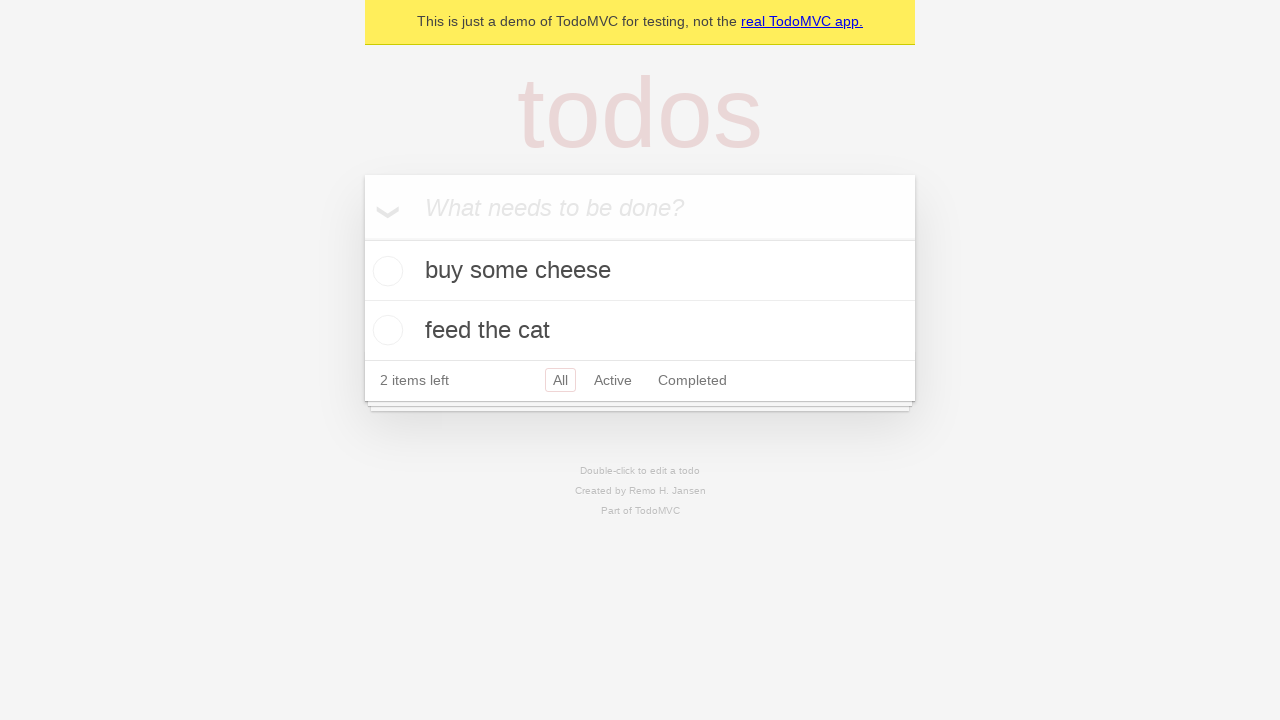

Filled third todo item 'book a doctors appointment' on internal:attr=[placeholder="What needs to be done?"i]
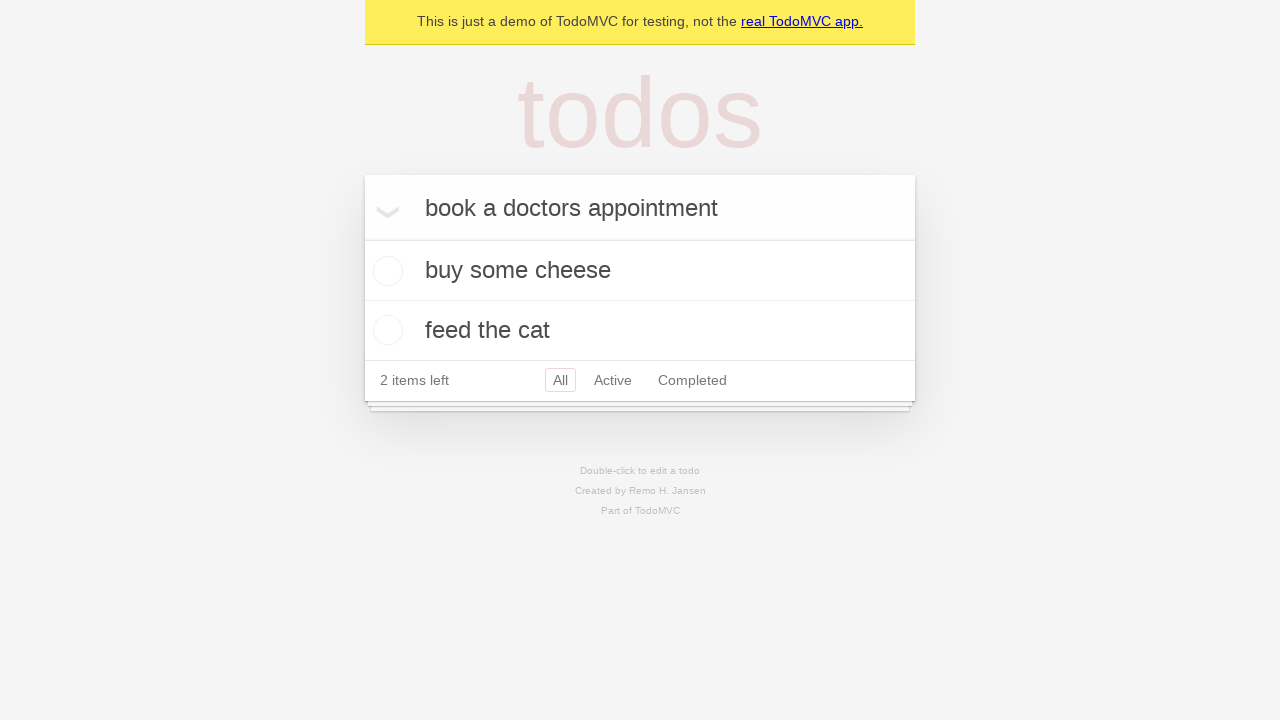

Pressed Enter to create third todo on internal:attr=[placeholder="What needs to be done?"i]
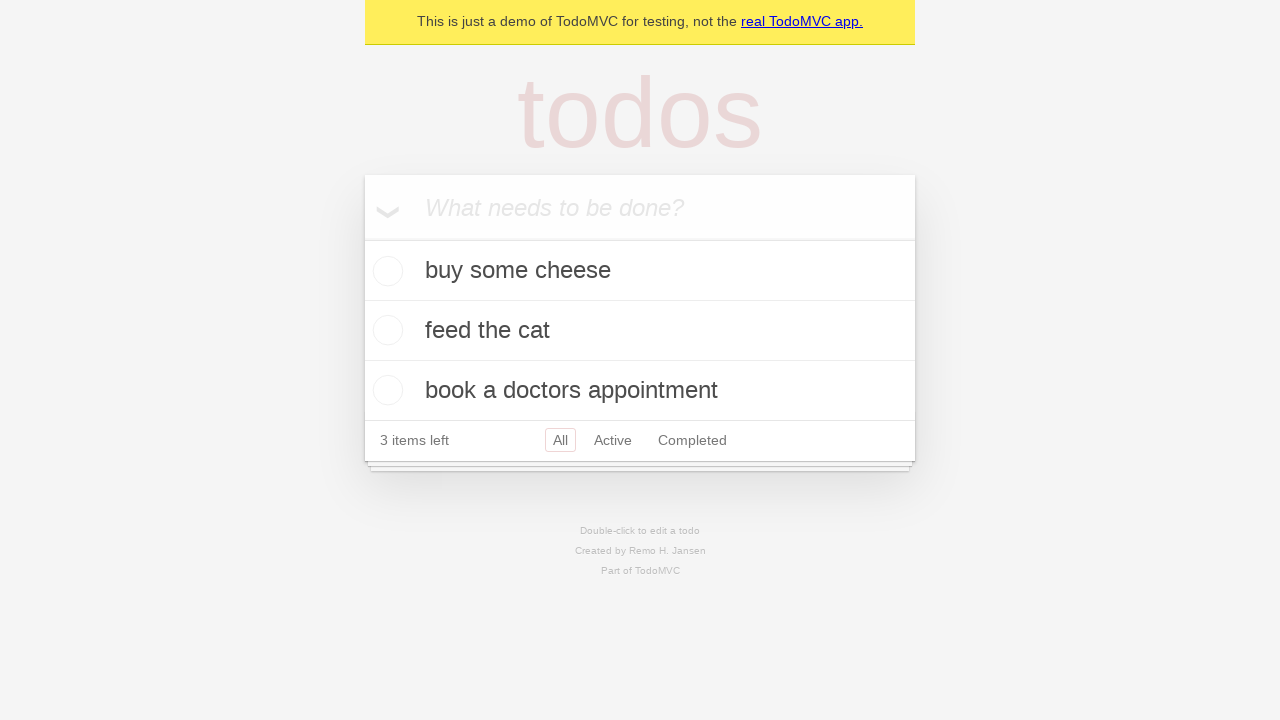

Located second todo item for editing
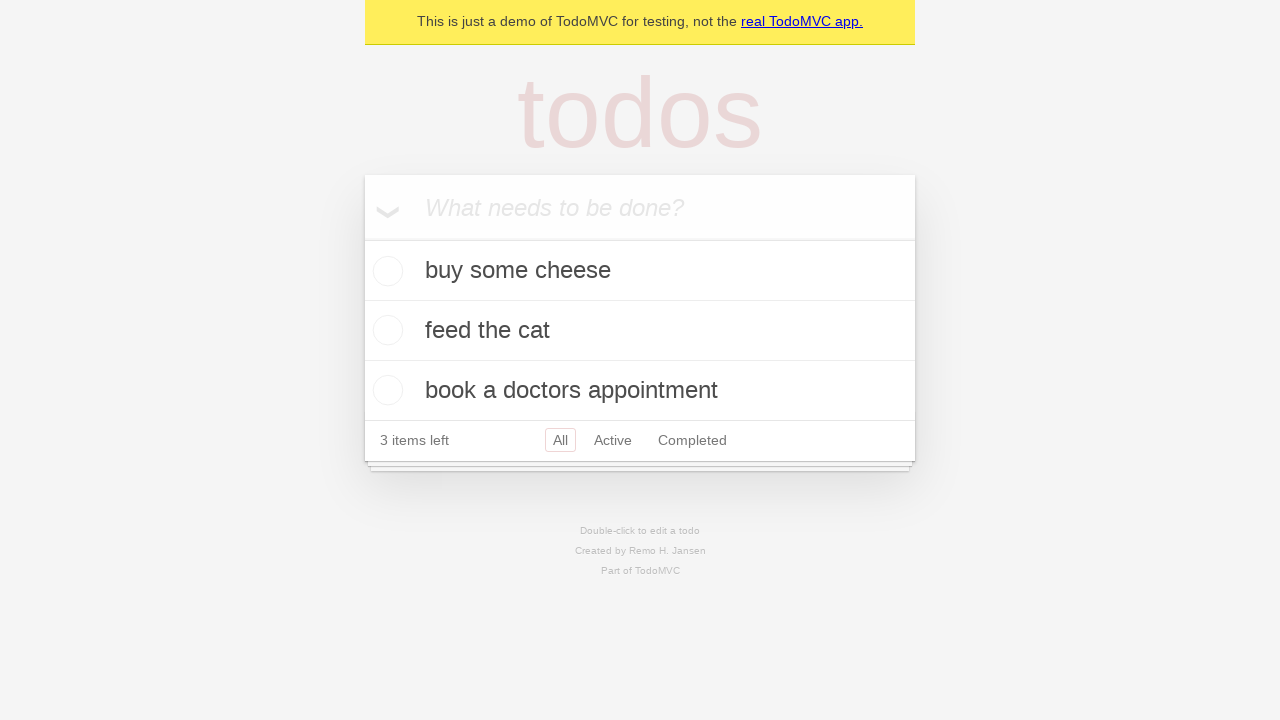

Double-clicked second todo item to enter edit mode at (640, 331) on internal:testid=[data-testid="todo-item"s] >> nth=1
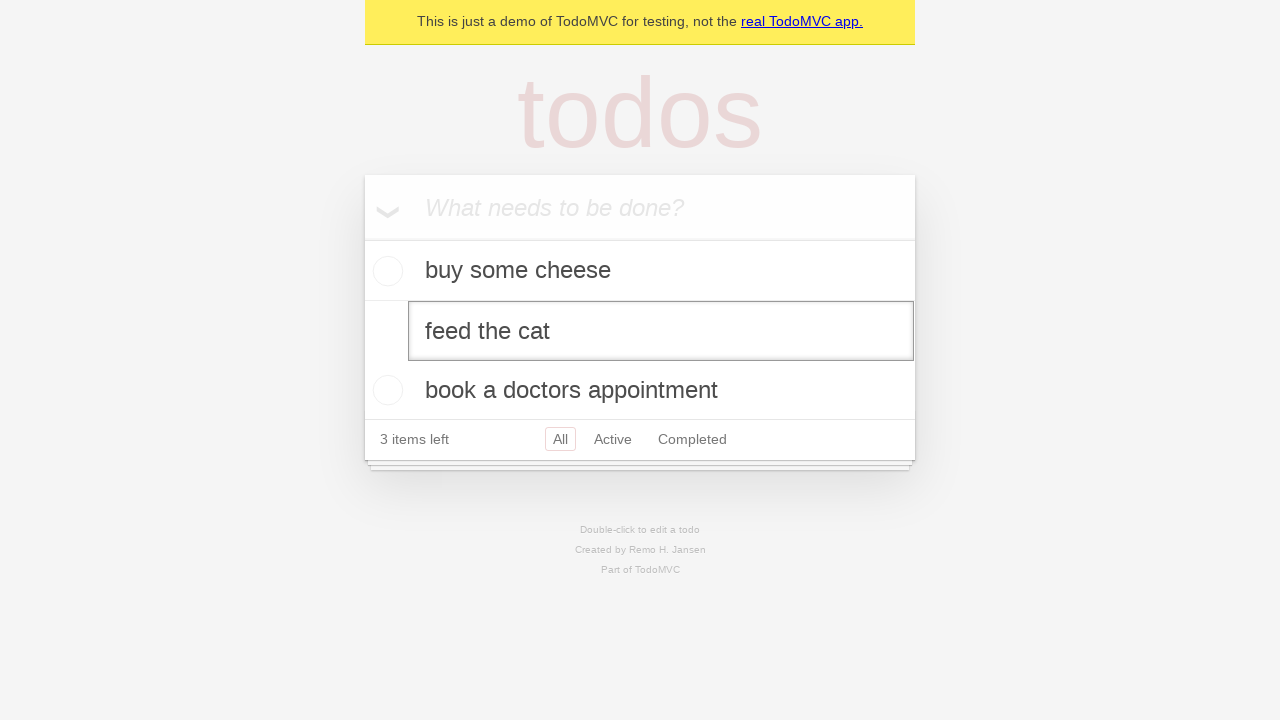

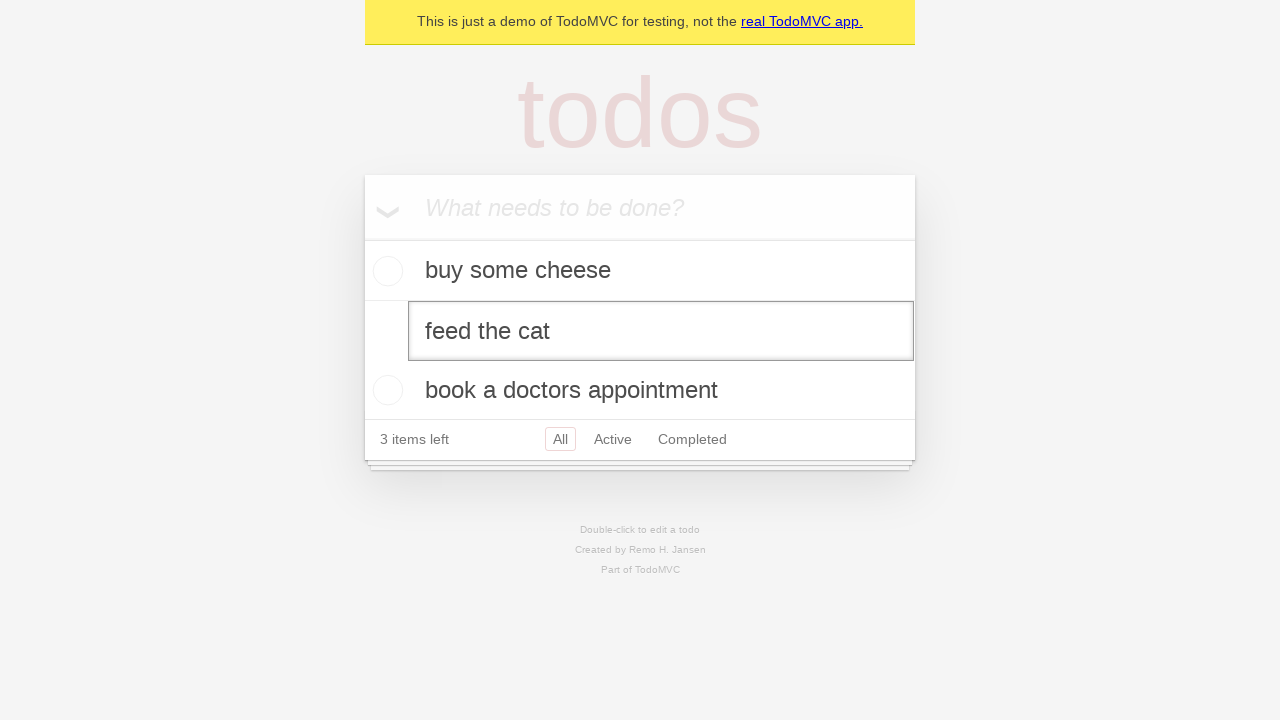